Navigates to VyTrack website and verifies that the Home link is displayed in the navigation menu

Starting URL: https://vytrack.com/

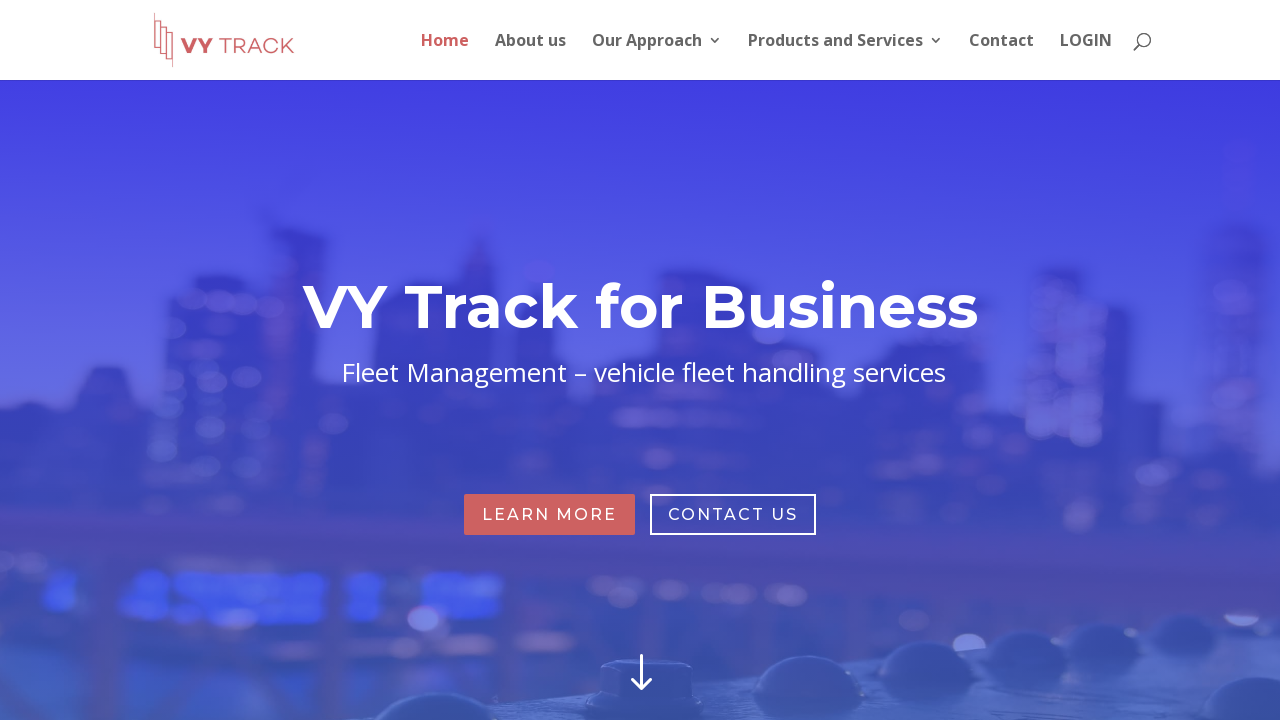

Navigated to VyTrack website at https://vytrack.com/
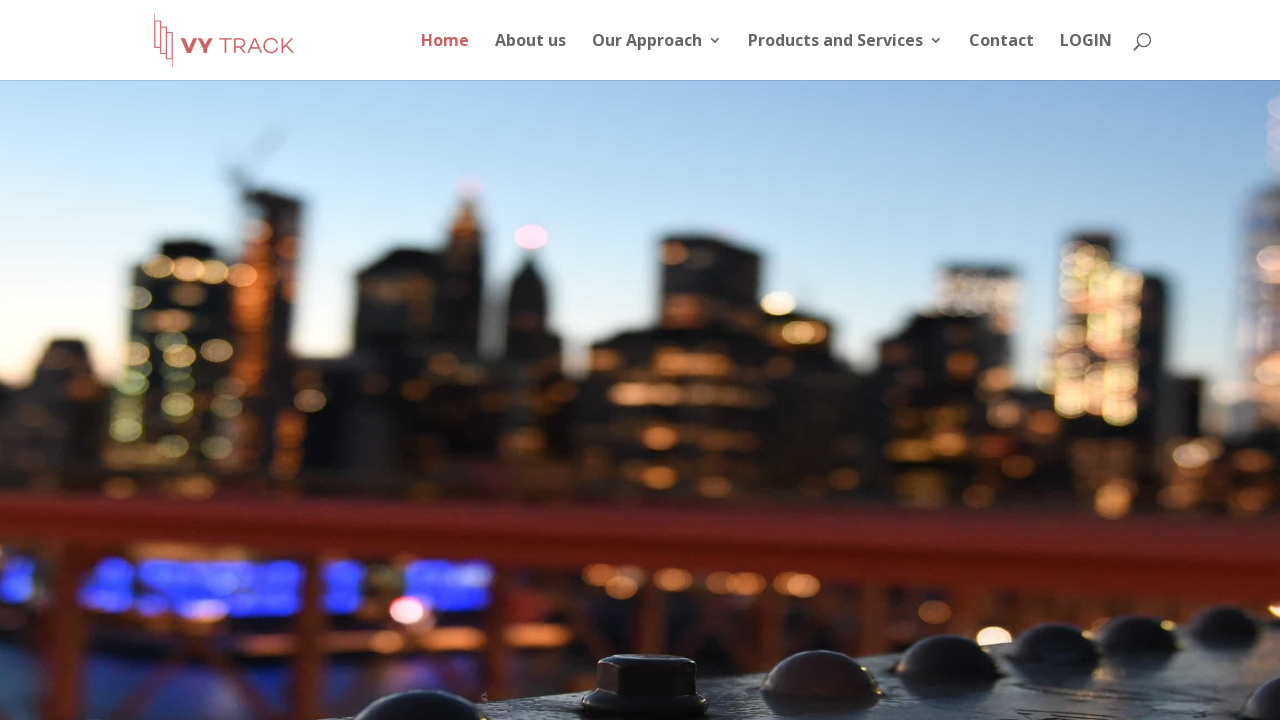

Located Home link in top navigation menu
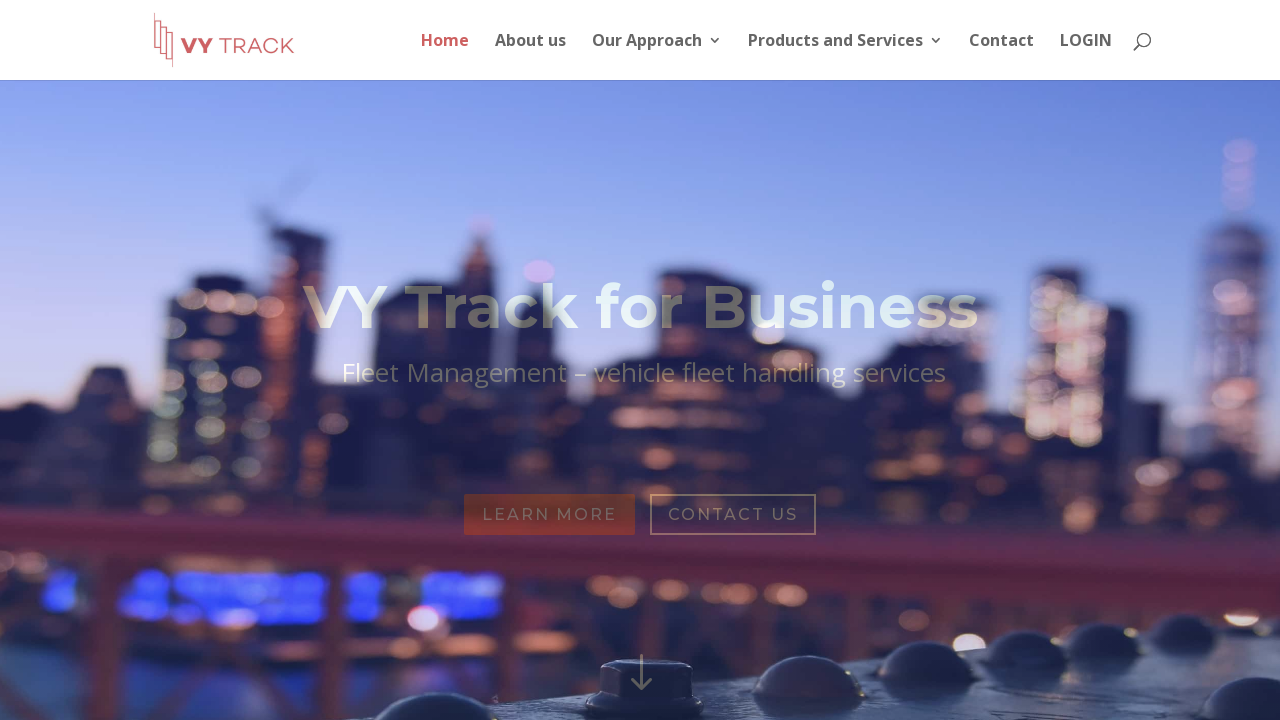

Verified that Home link is visible in navigation menu
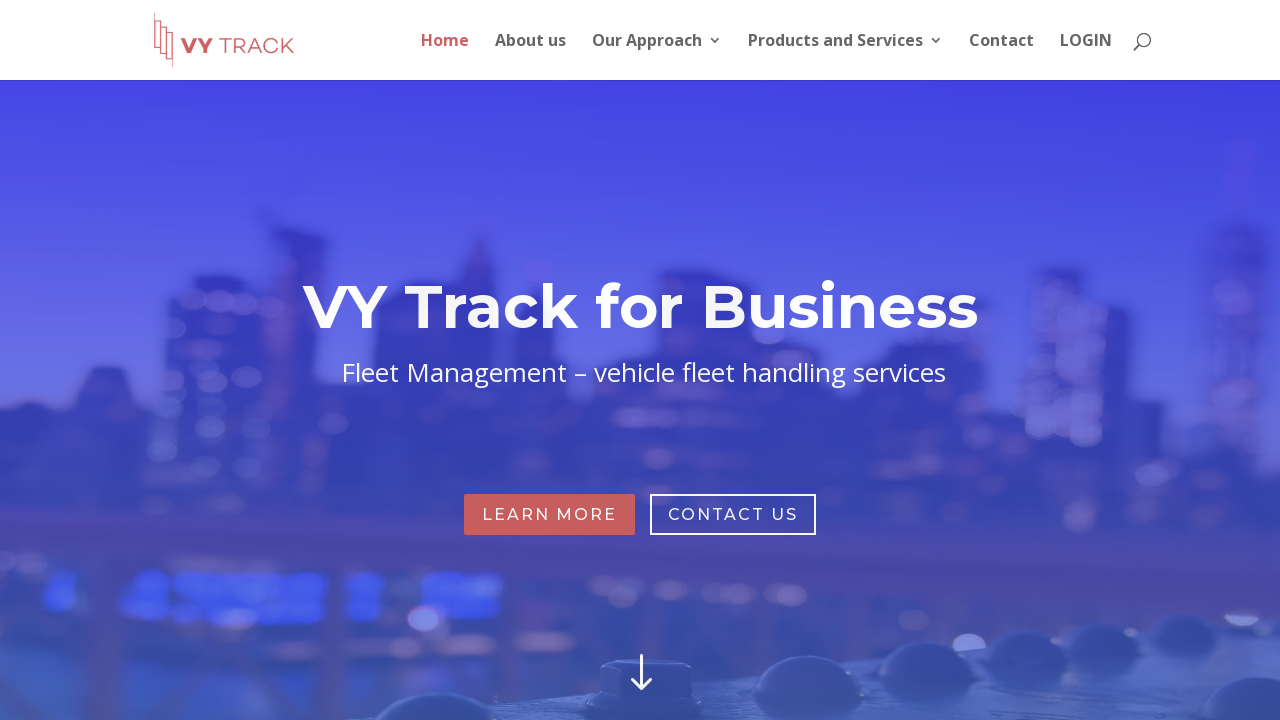

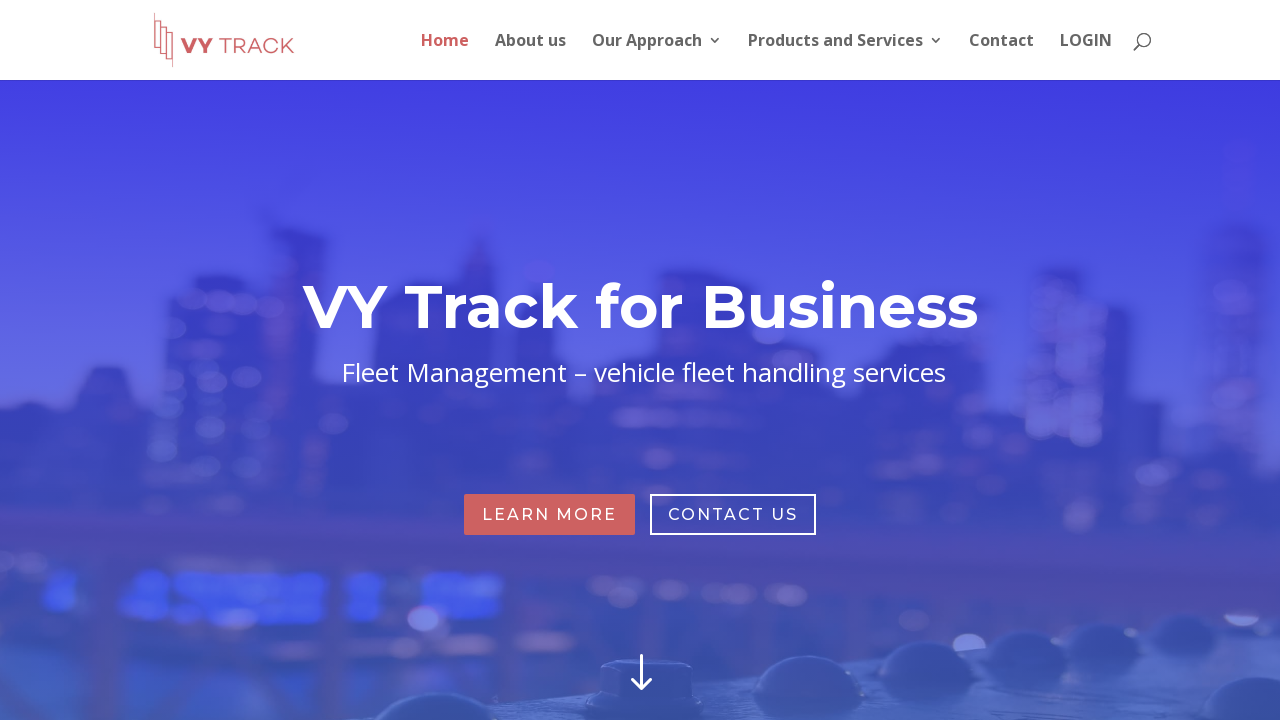